Tests confirm box alert by clicking confirm button, accepting it, and verifying the OK result message.

Starting URL: https://demoqa.com/alerts

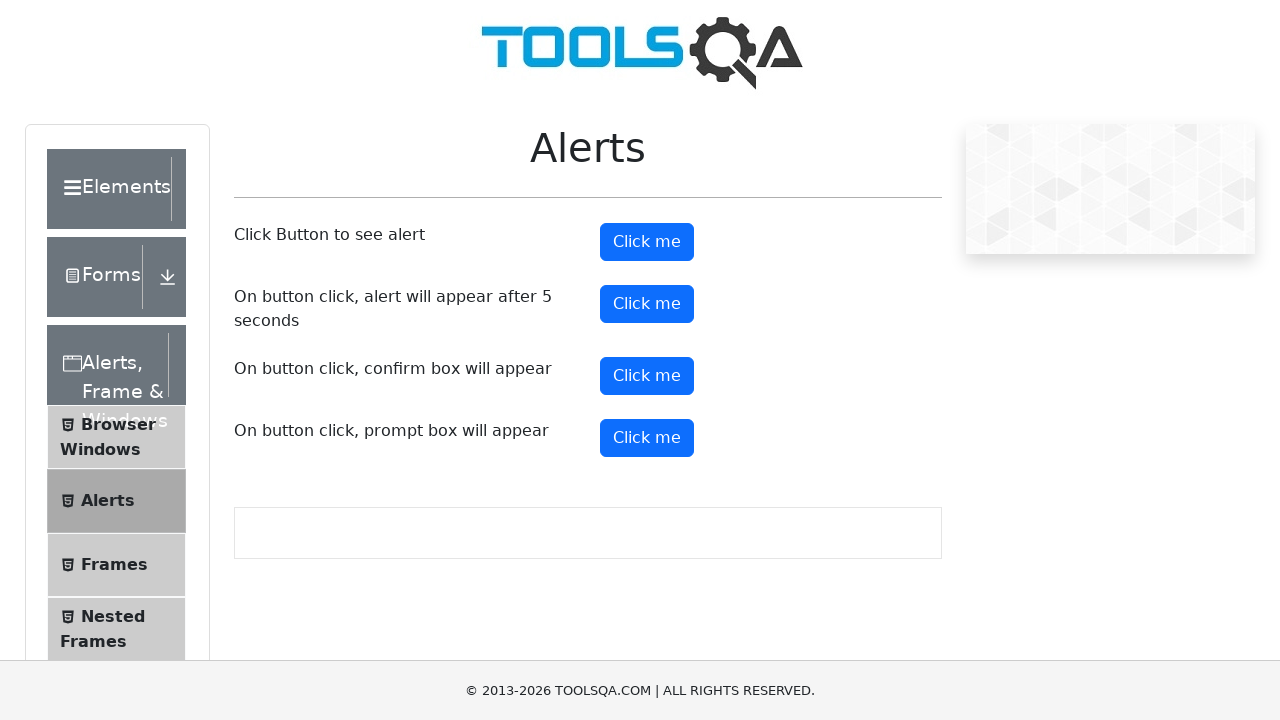

Clicked confirm button to trigger confirm dialog at (647, 376) on #confirmButton
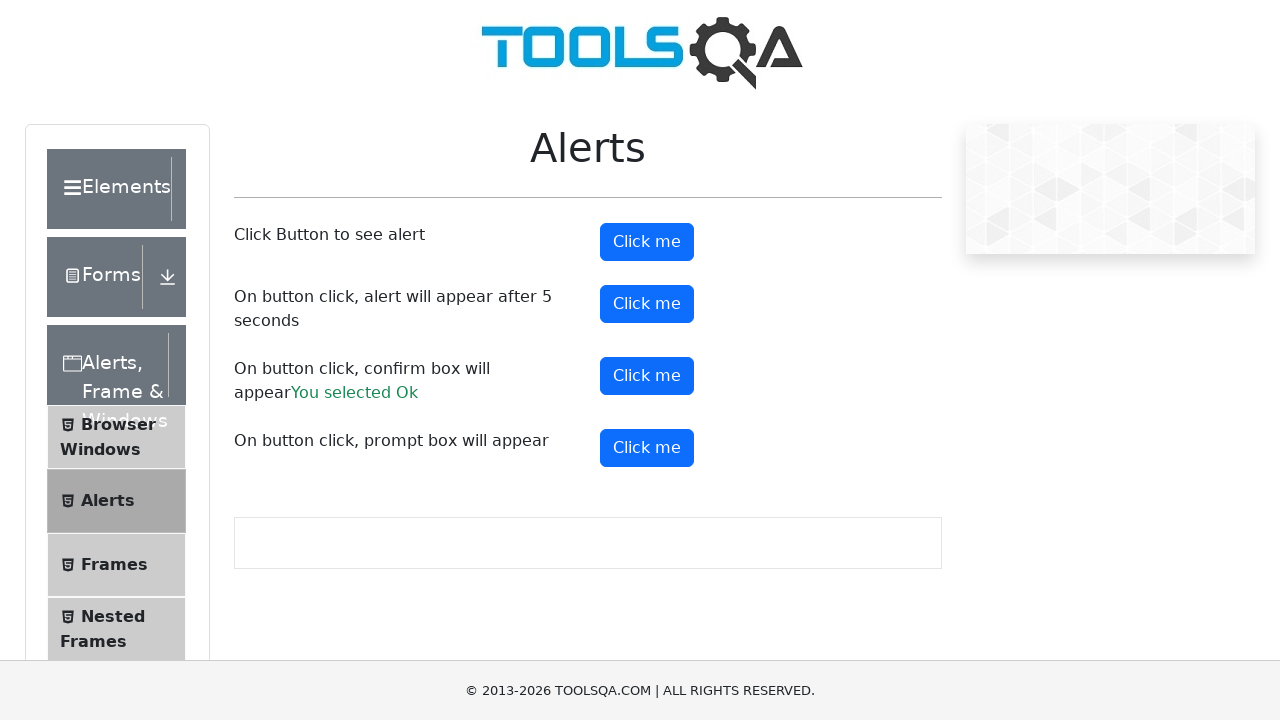

Confirmed result message appeared
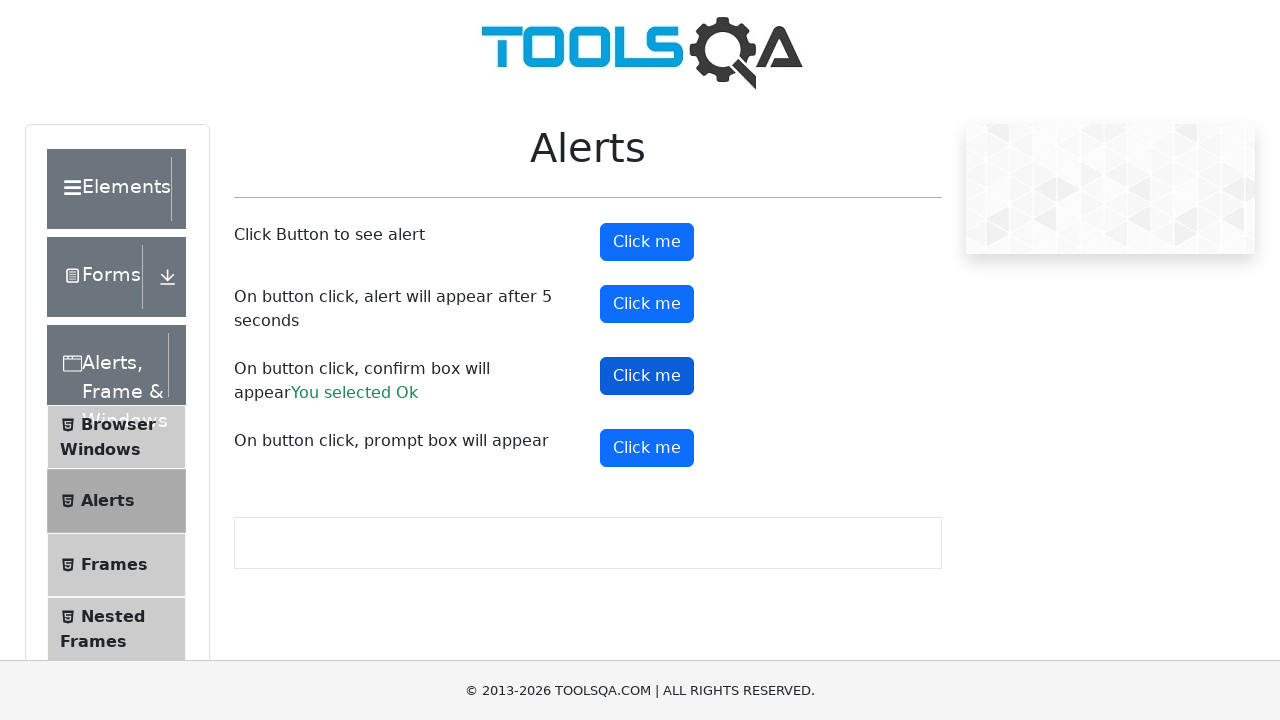

Verified result message is 'You selected Ok'
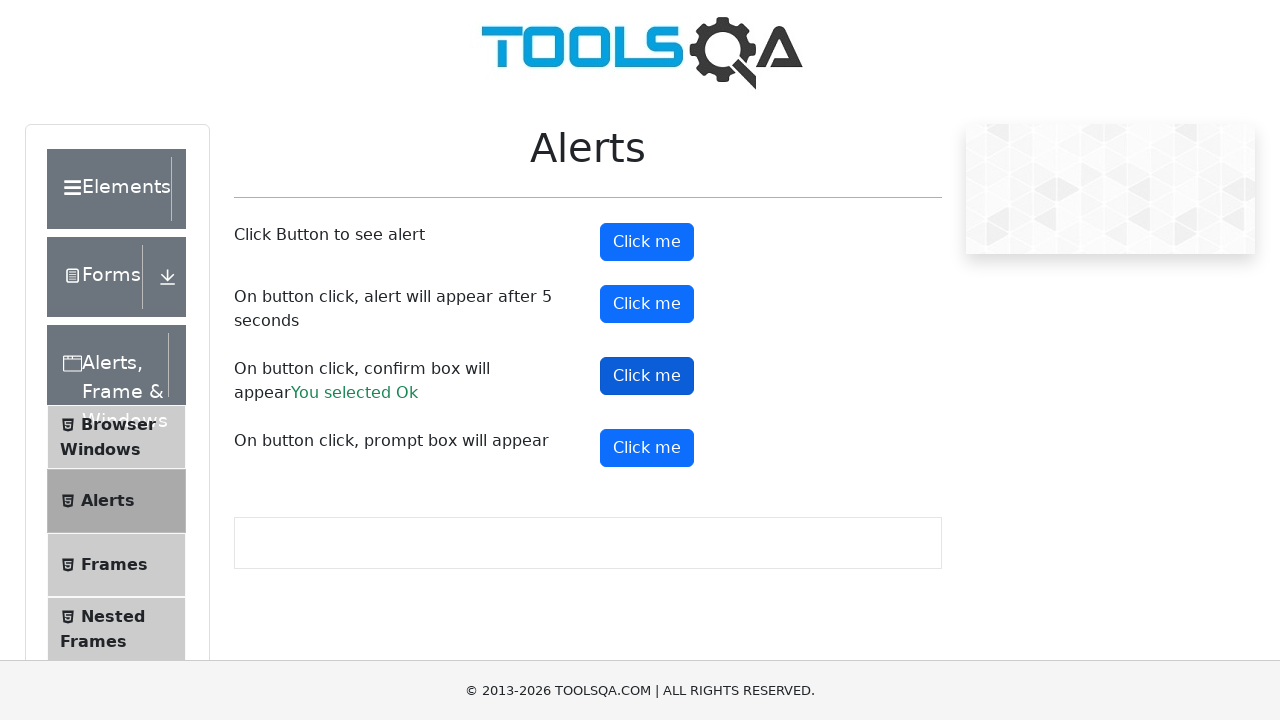

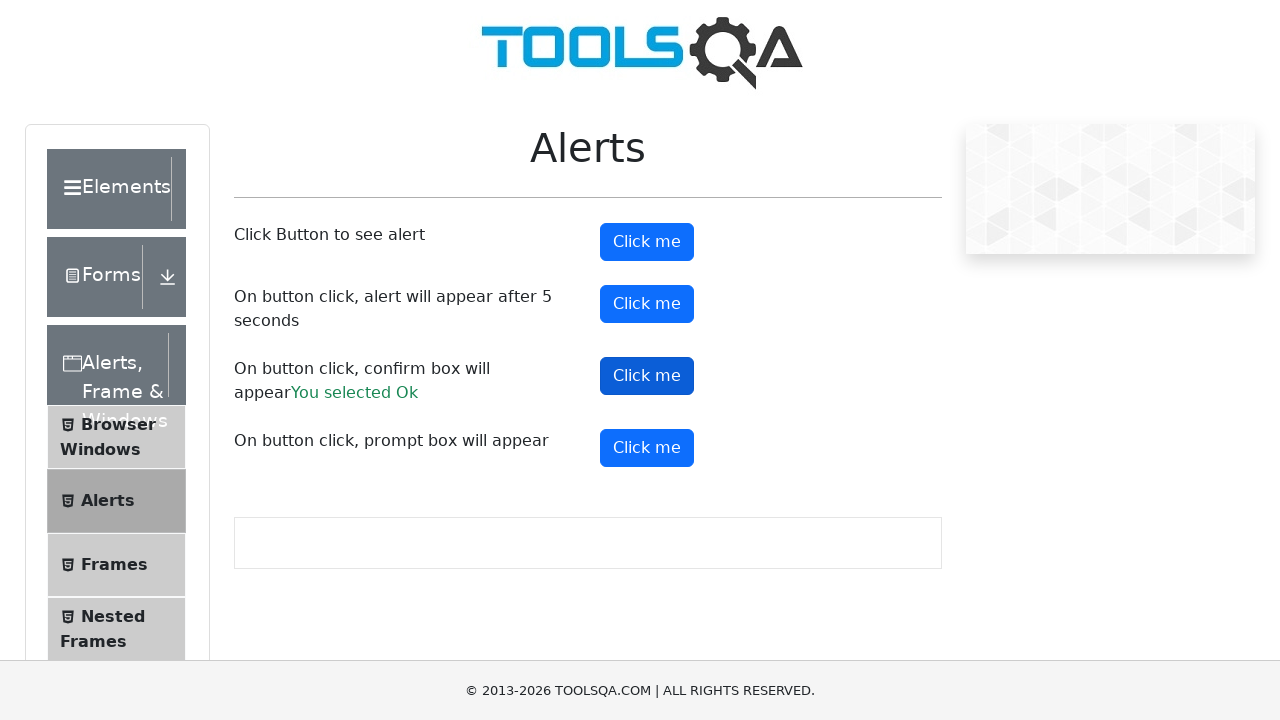